Navigates to a Colombian postal code website, waits for the main list to load, then navigates to the first department/region link and verifies the internal list loads correctly.

Starting URL: https://codigo-postal.co/

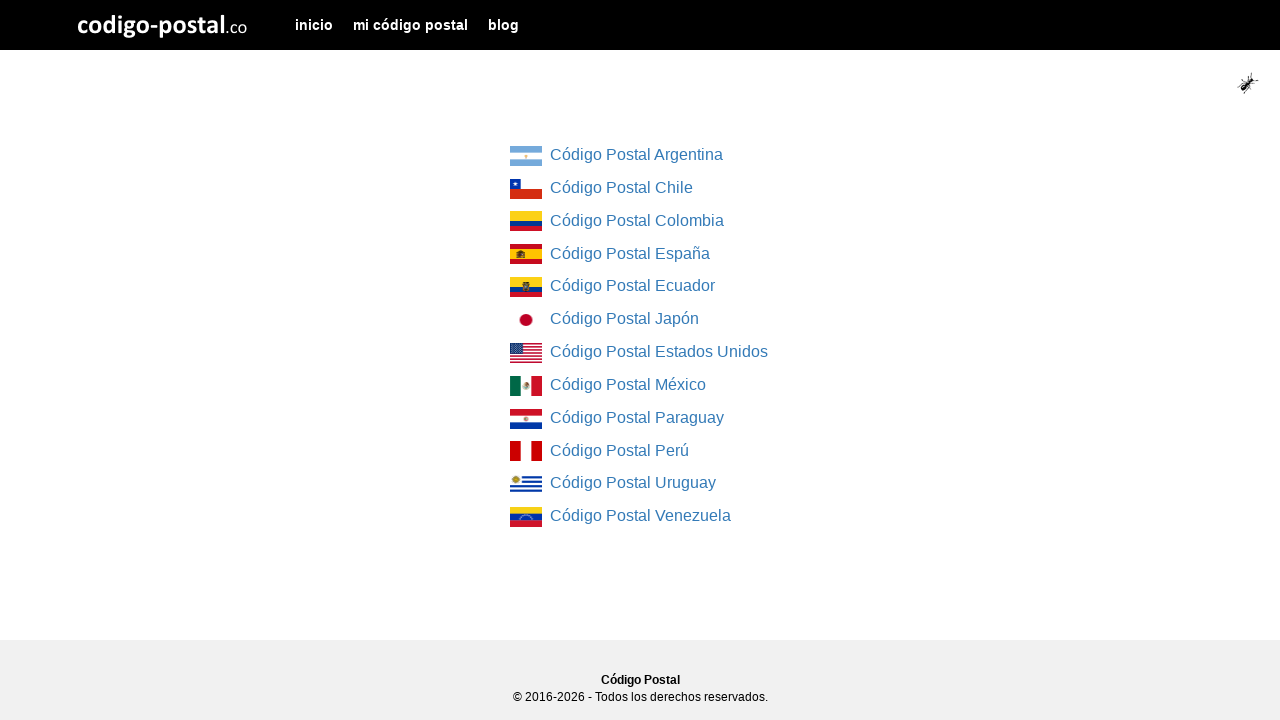

Waited for main list to load
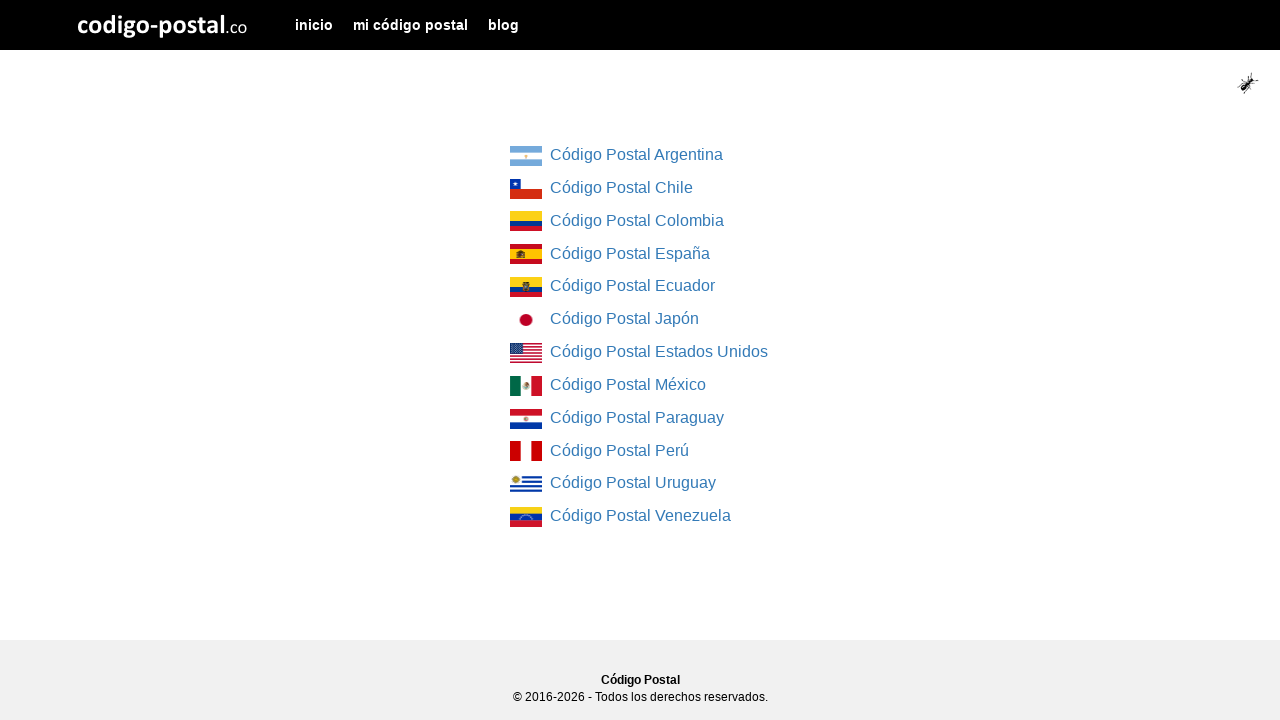

Waited for department list container to load
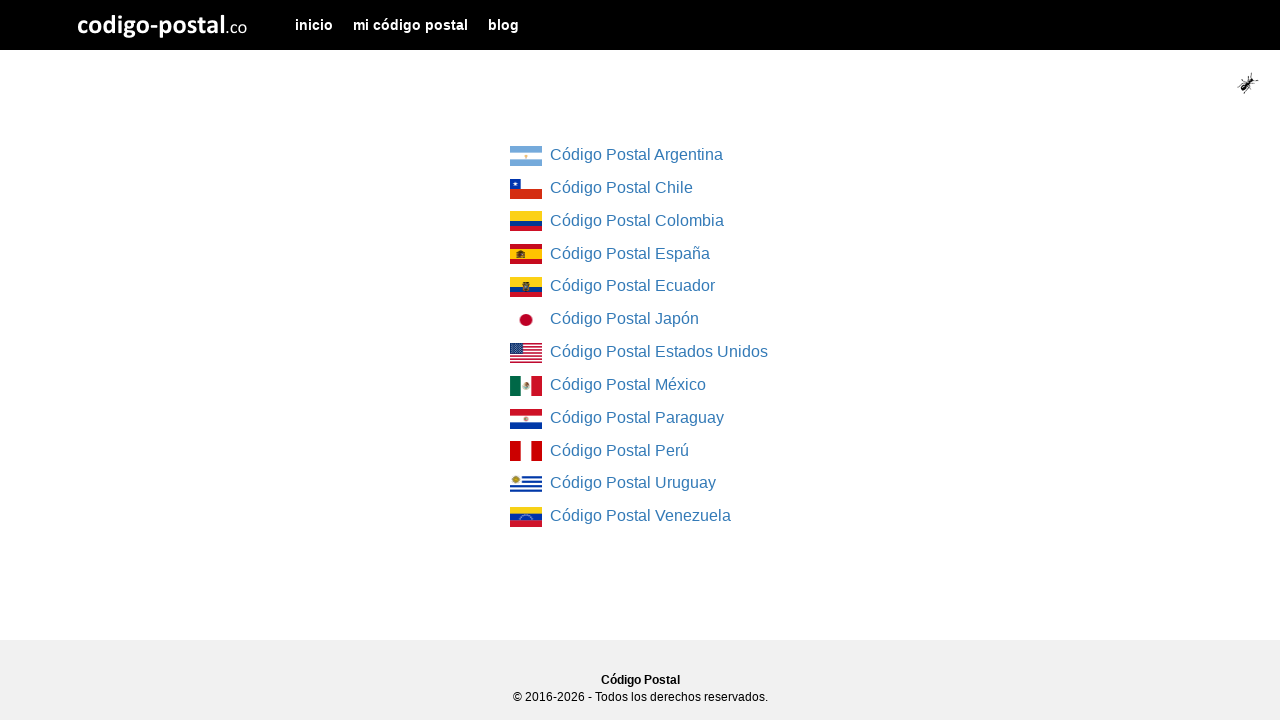

Clicked on first department/region link at (526, 156) on div.col-md-4.col-md-offset-4 ul li:first-child a
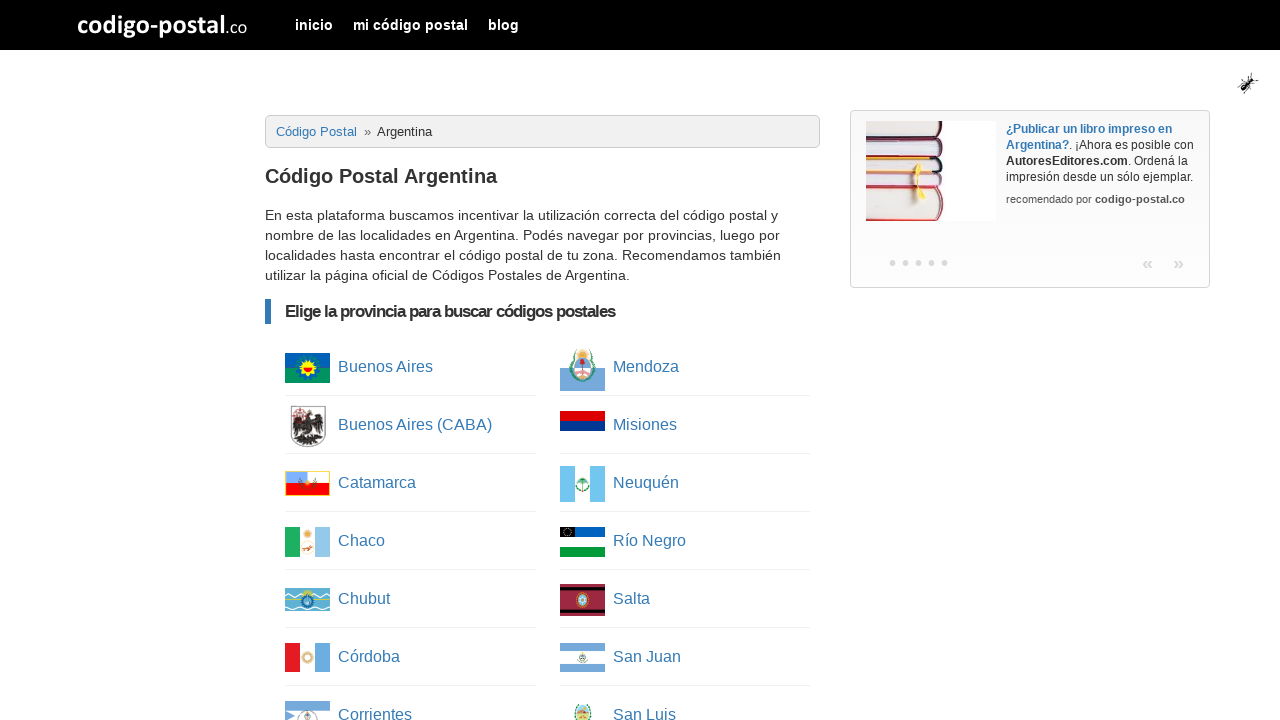

Waited for internal page column list to load
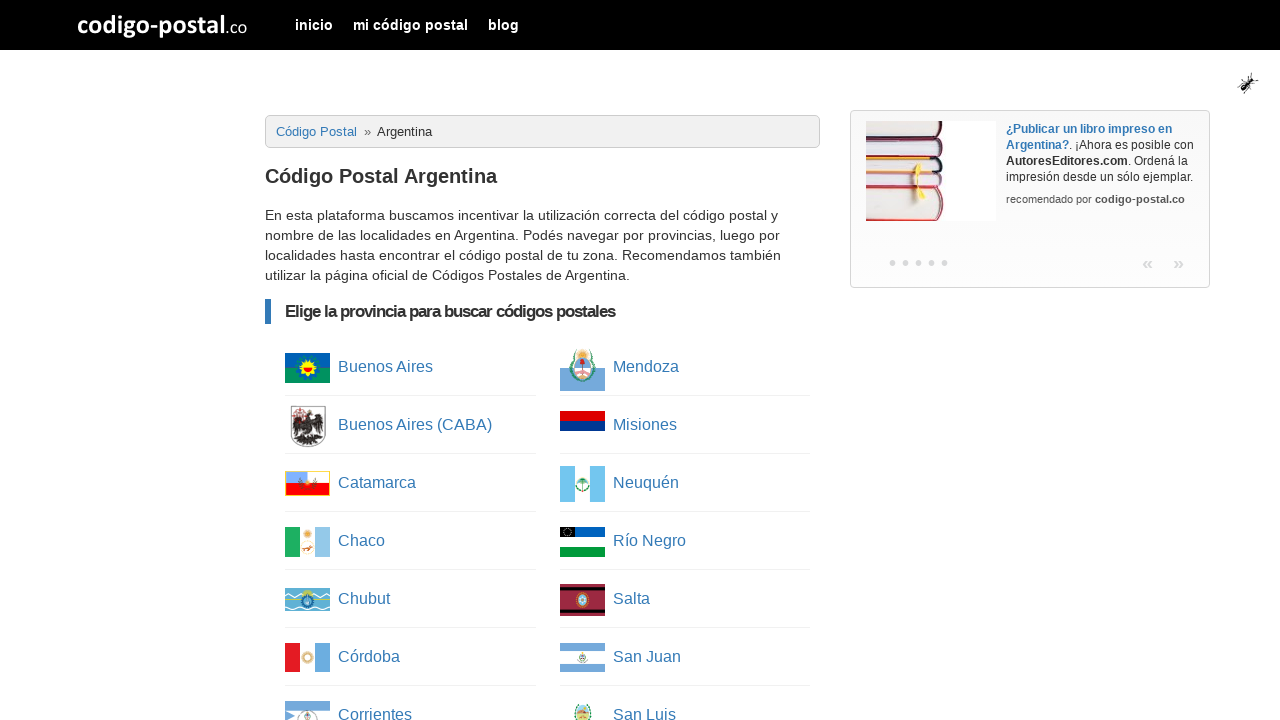

Verified list items are present in column list
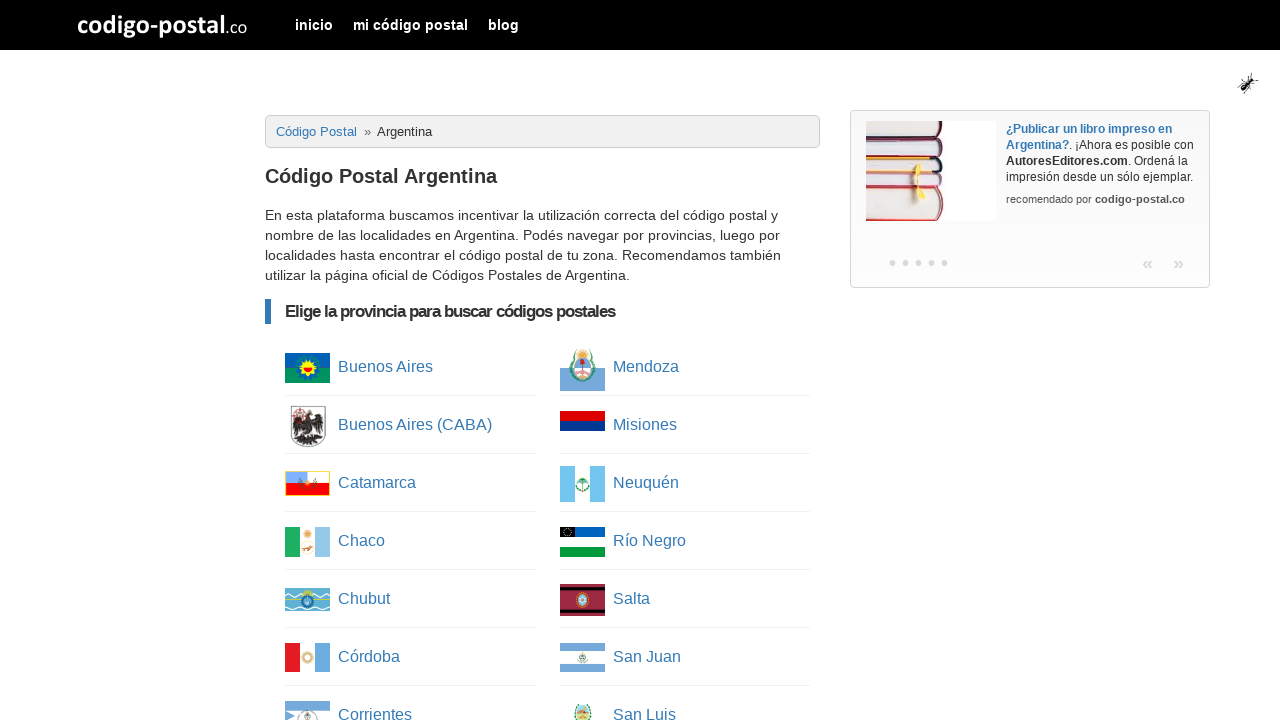

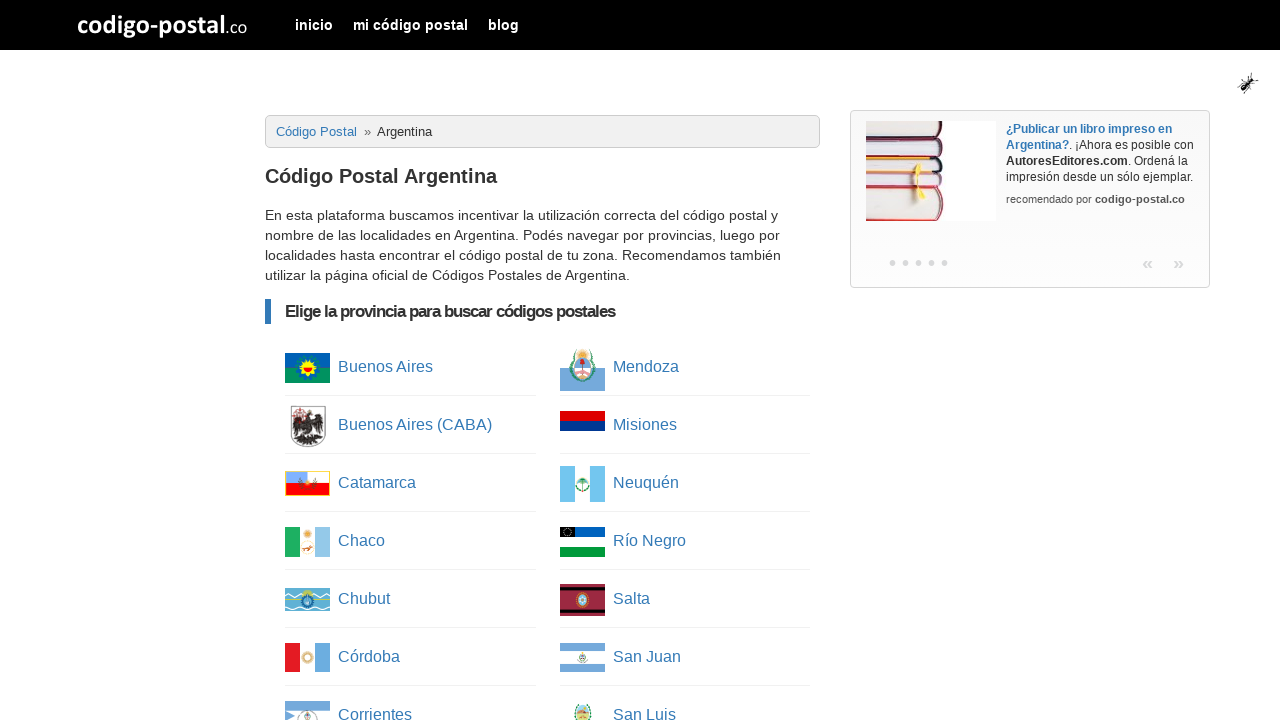